Tests window handling by clicking a link that opens a new window, verifying text in the new window, then switching back to the original window and verifying text there

Starting URL: https://the-internet.herokuapp.com/windows

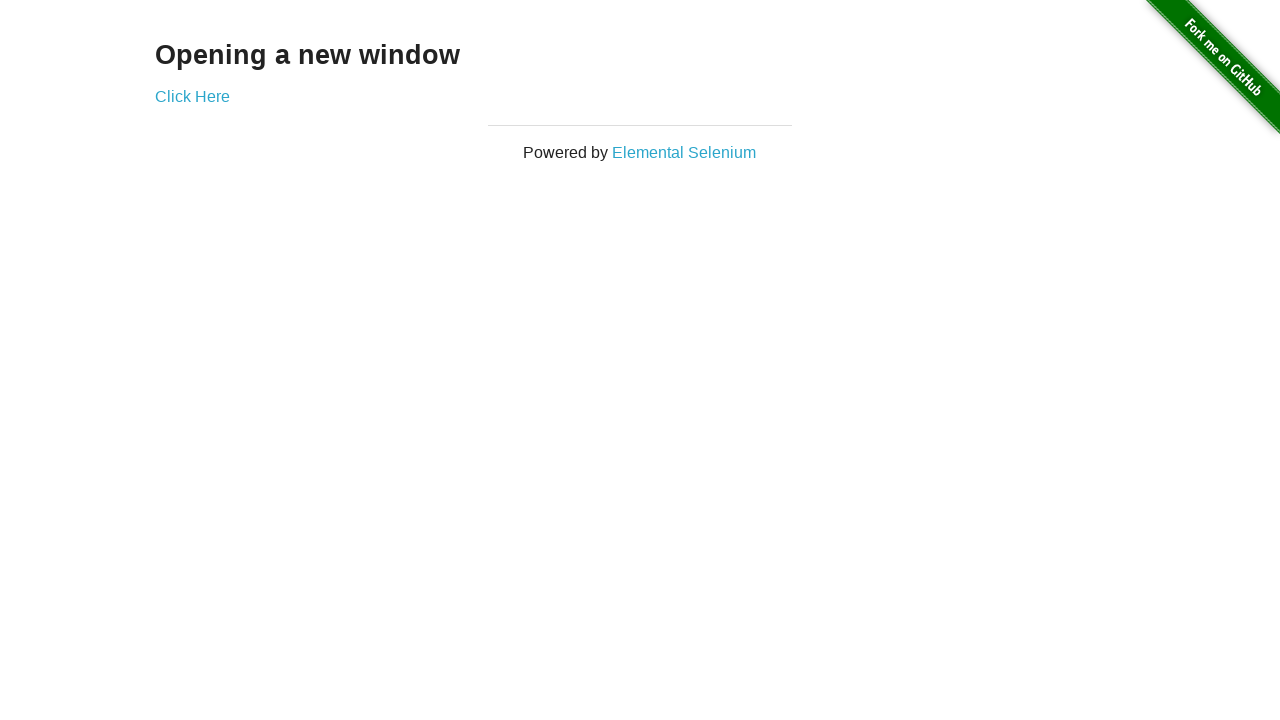

Clicked 'Click Here' link to open new window at (192, 96) on a[href="/windows/new"]
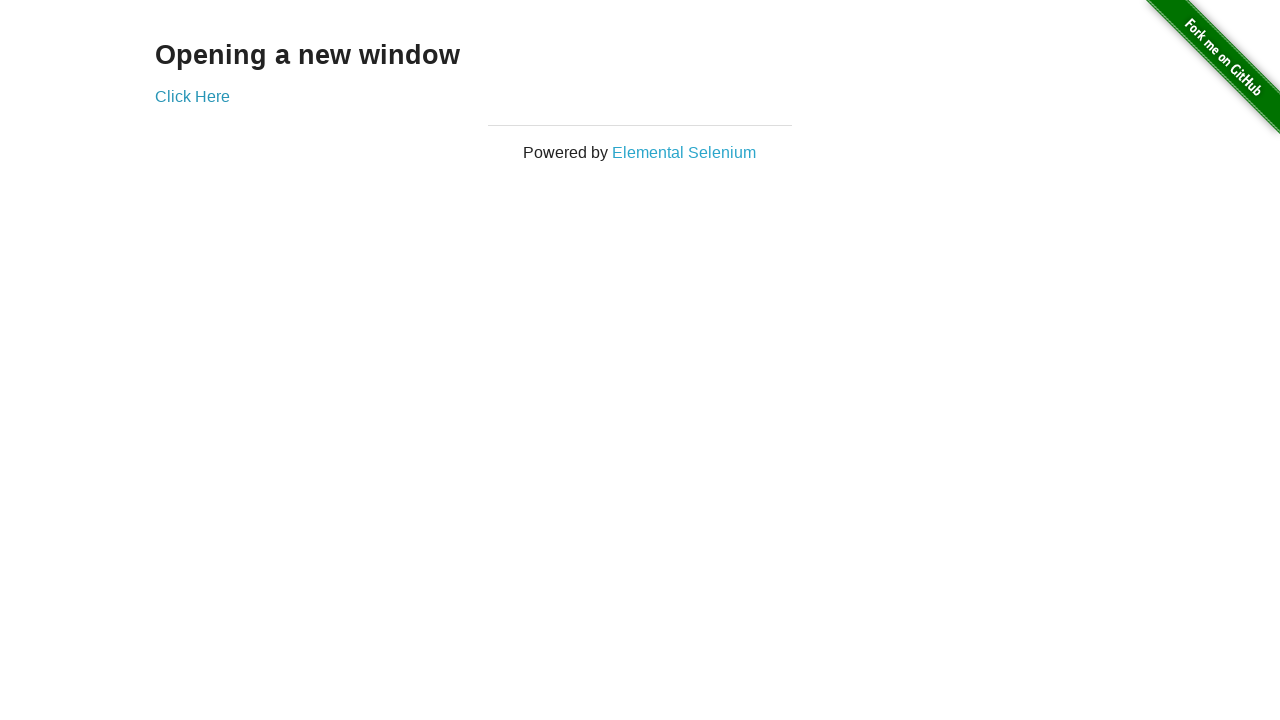

New window opened and captured
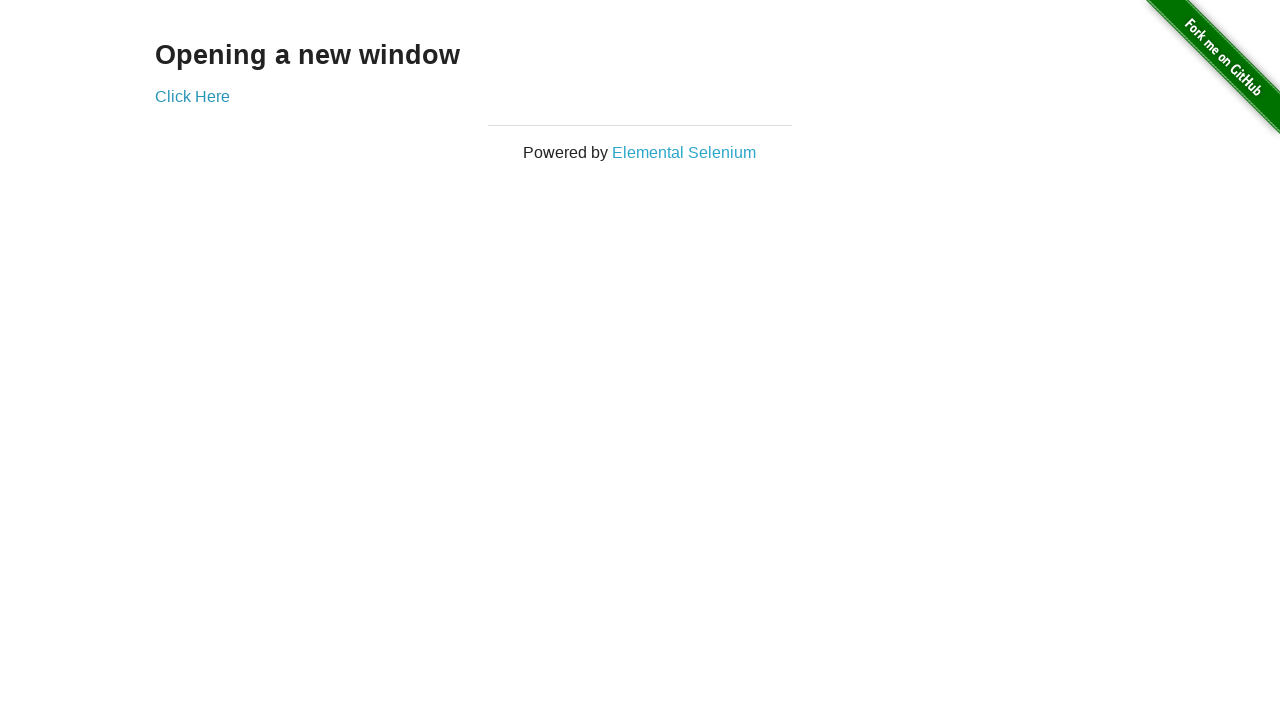

Retrieved text from new window: New Window
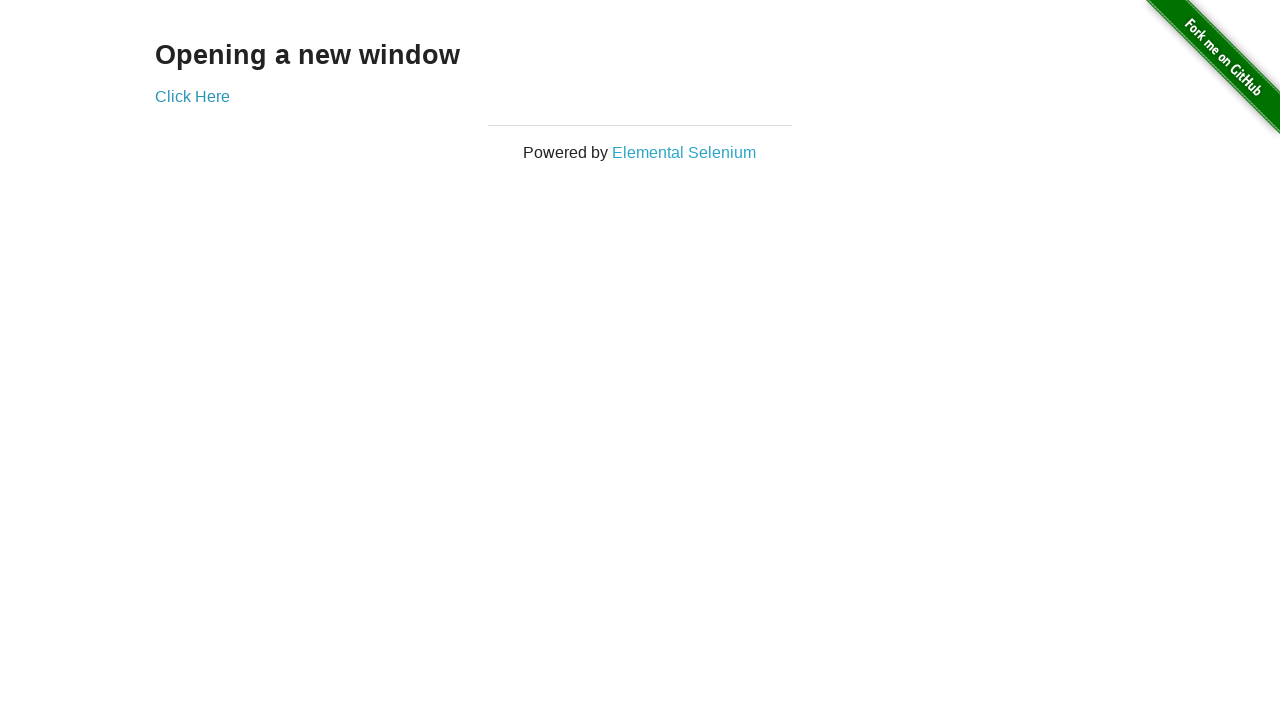

Retrieved text from original window: Opening a new window
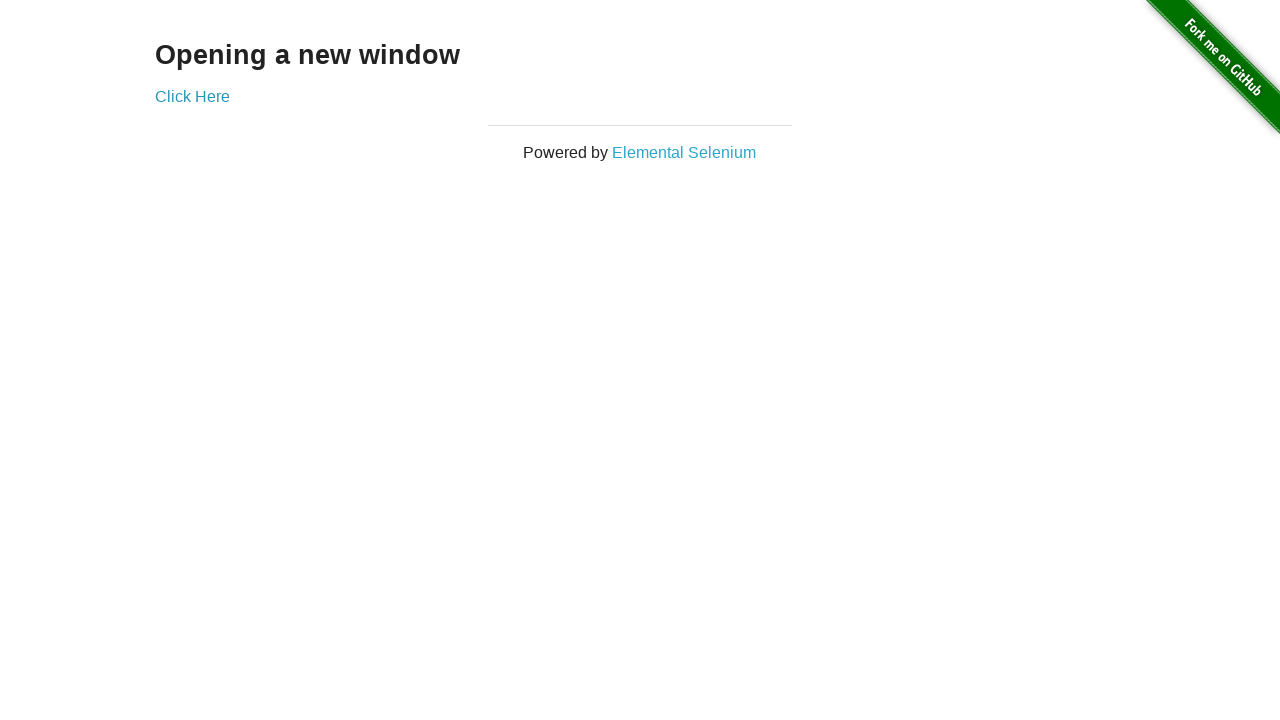

Closed the new window
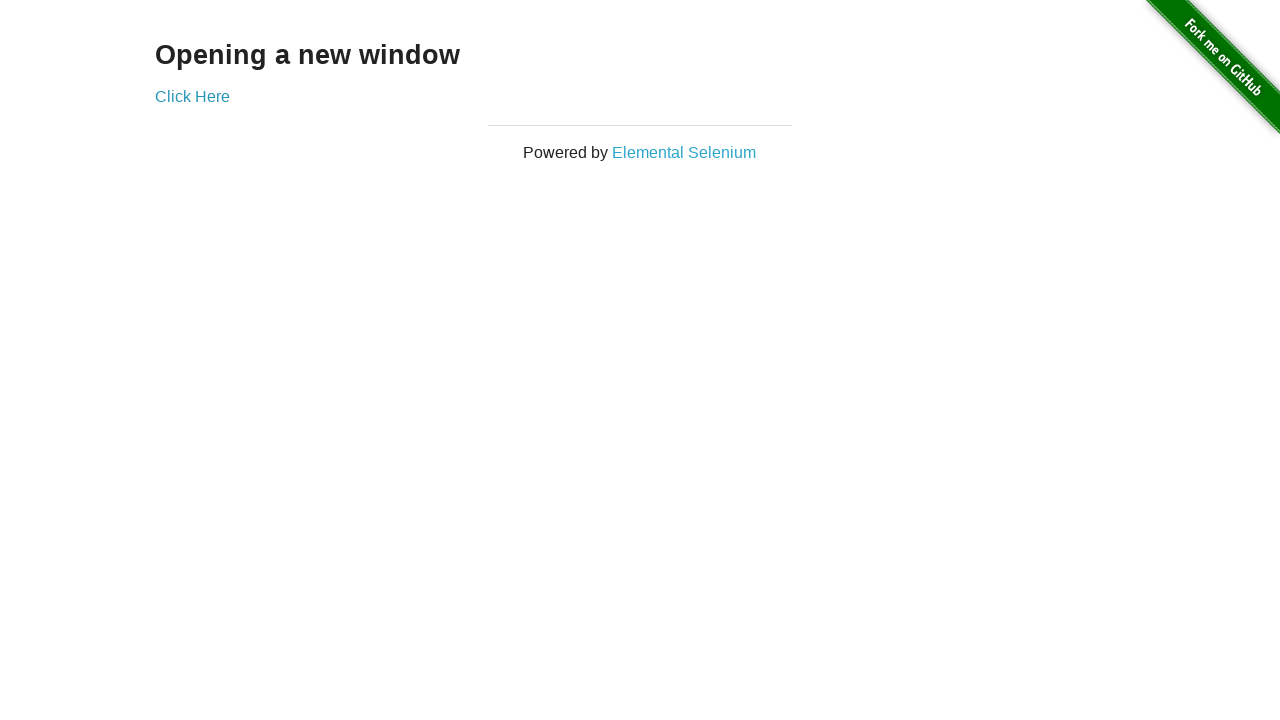

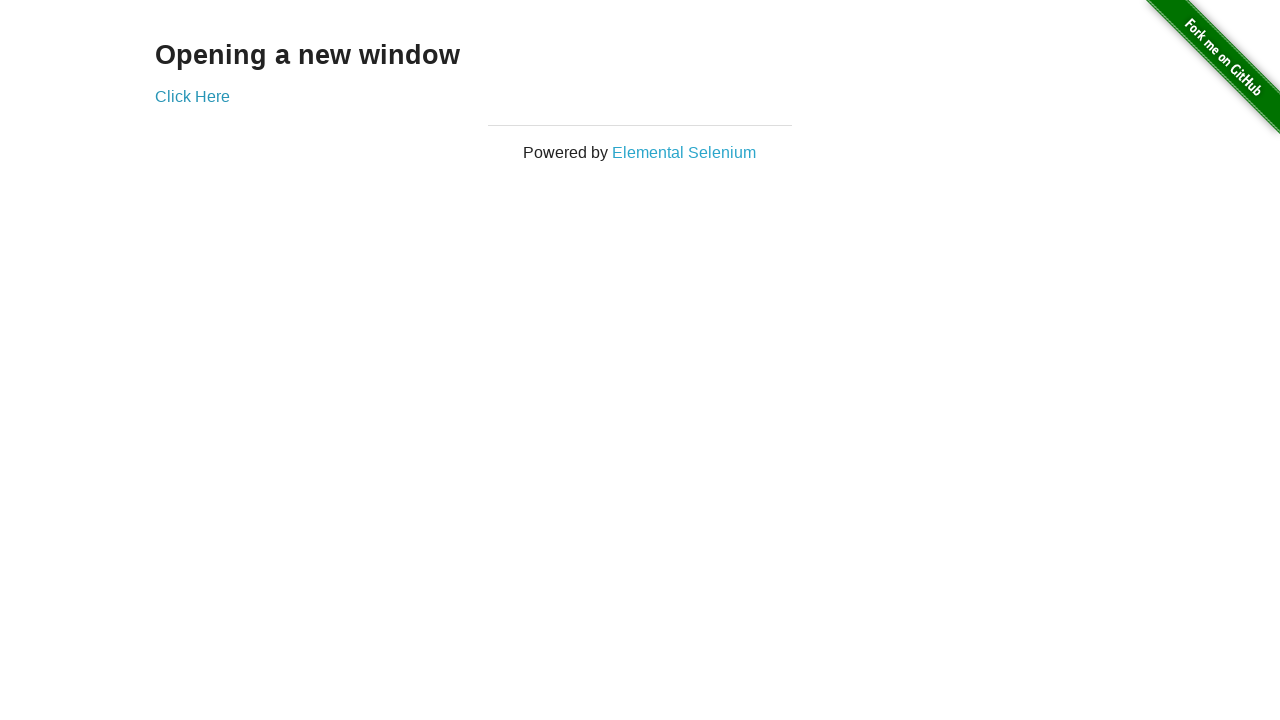